Navigates to automationtalks.com and verifies the page loads by checking the title

Starting URL: https://automationtalks.com/

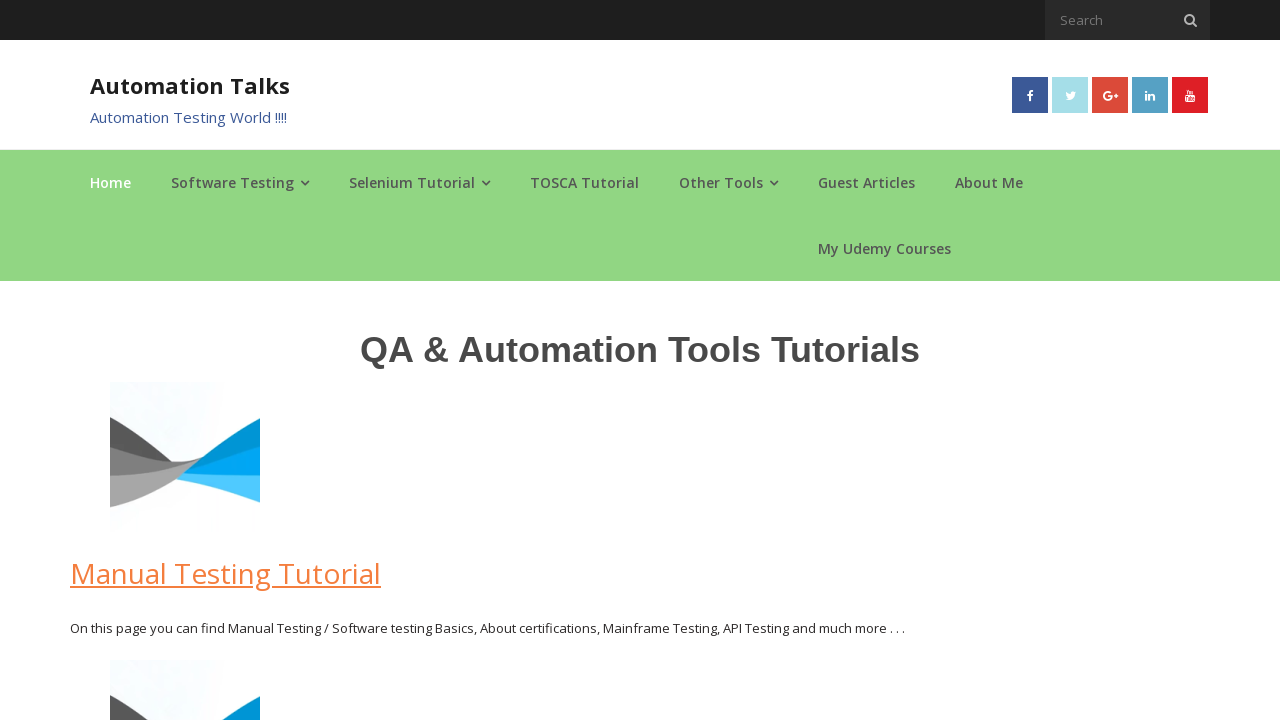

Navigated to https://automationtalks.com/
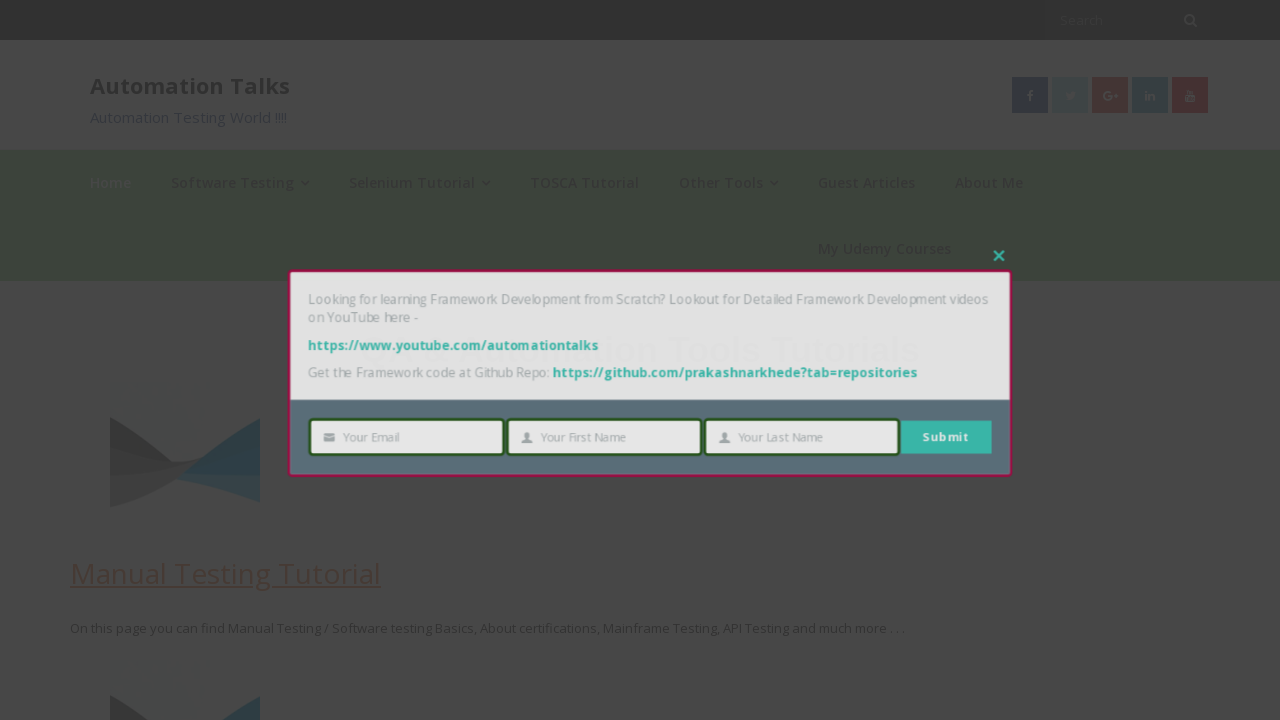

Page loaded - domcontentloaded state reached
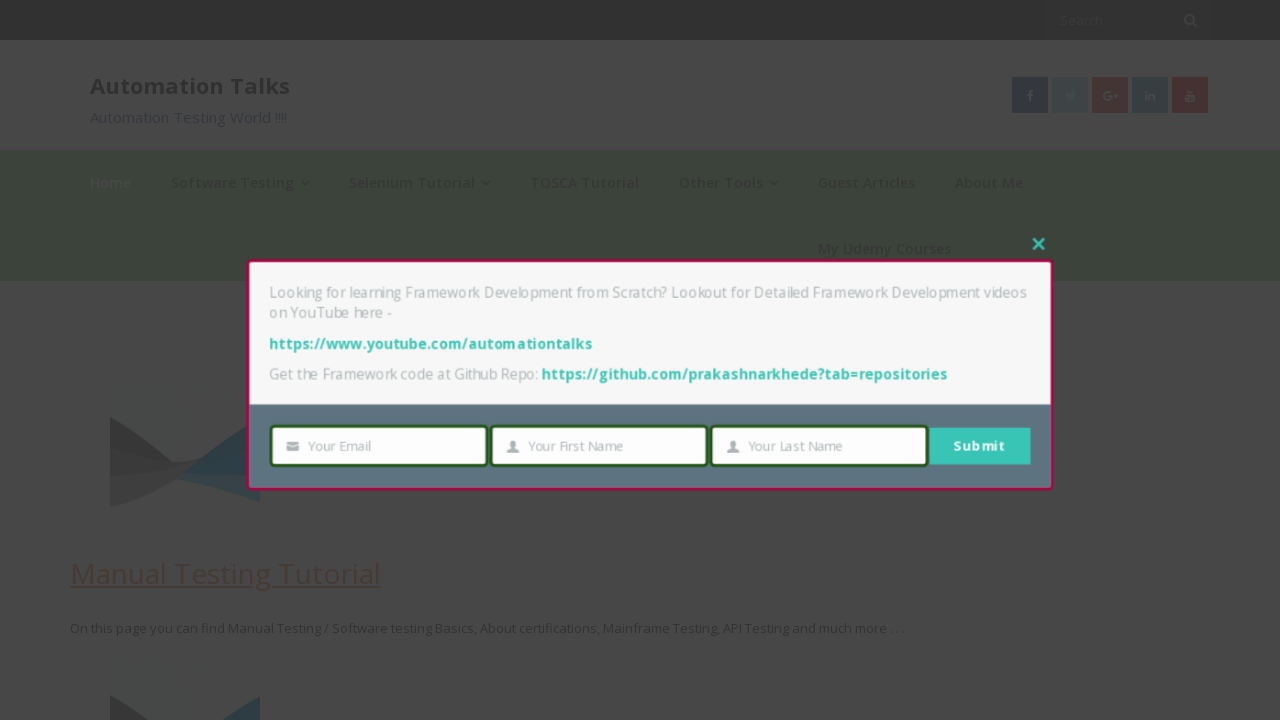

Retrieved page title: AutomationTalks - Learn Automation Testing
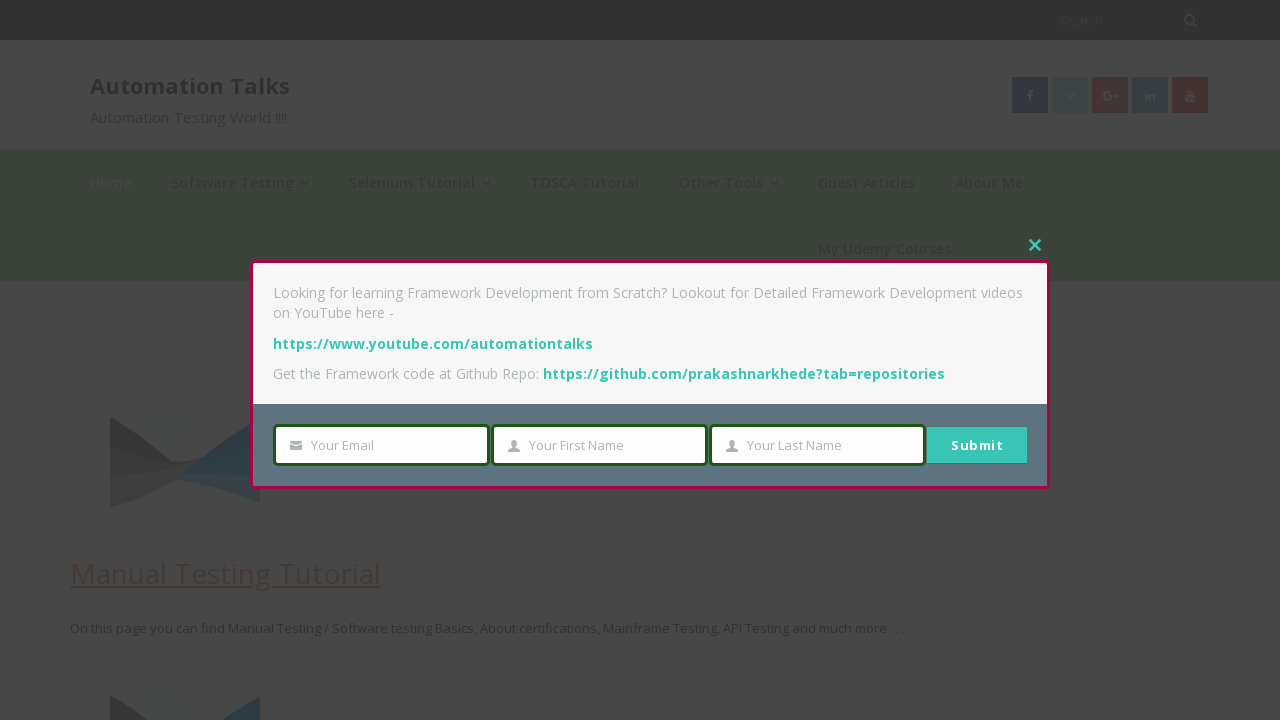

Printed title verification - Test 1 Title is AutomationTalks - Learn Automation Testing
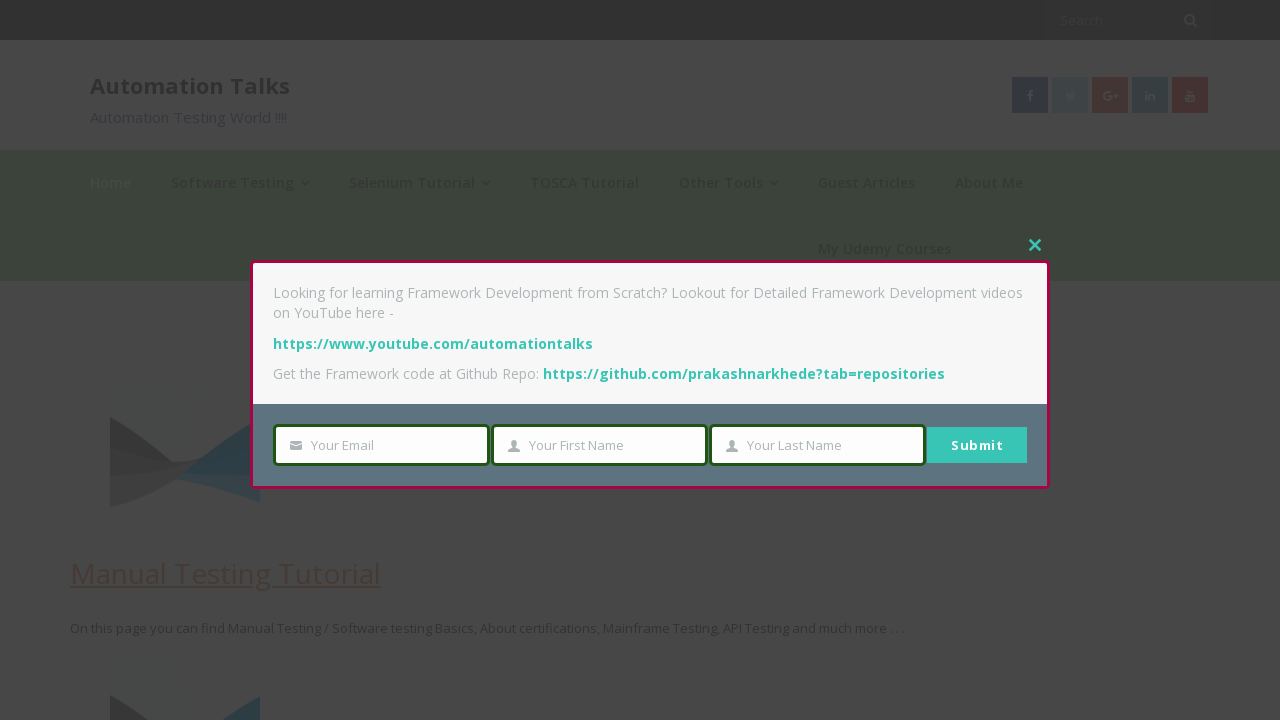

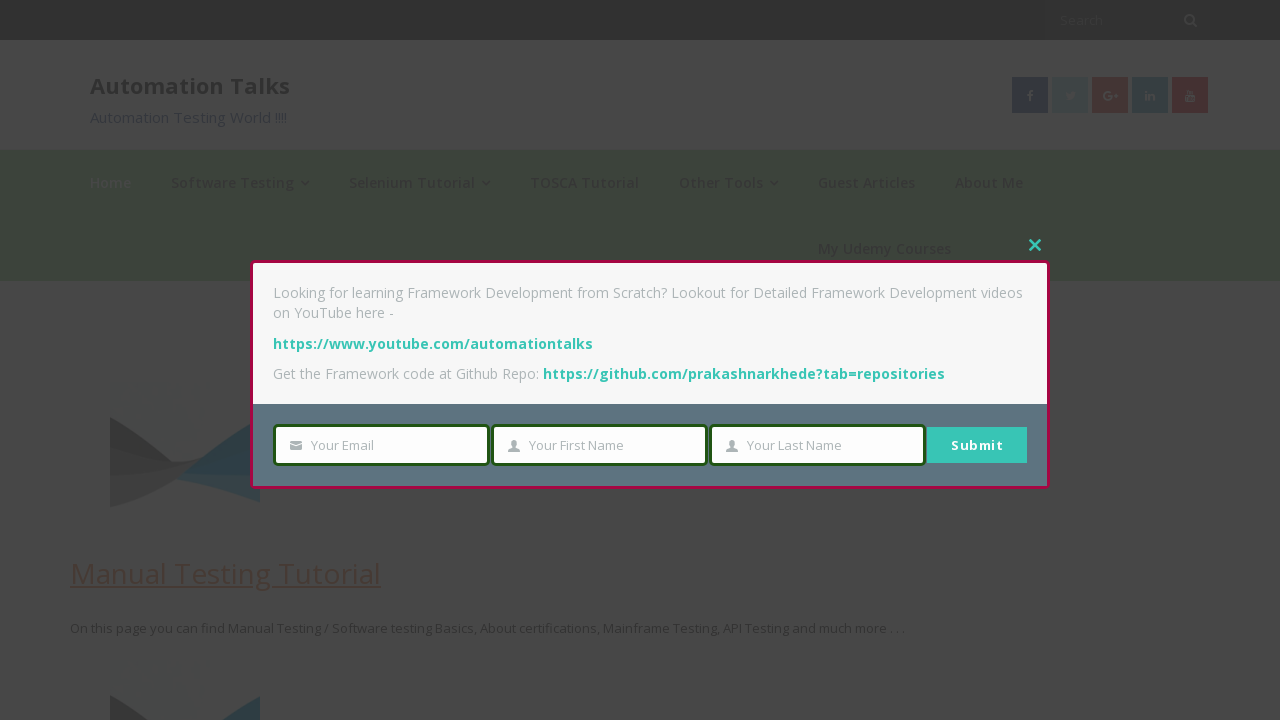